Tests a page with dynamically loading images by waiting for text changes and verifying image presence

Starting URL: https://bonigarcia.dev/selenium-webdriver-java/loading-images.html

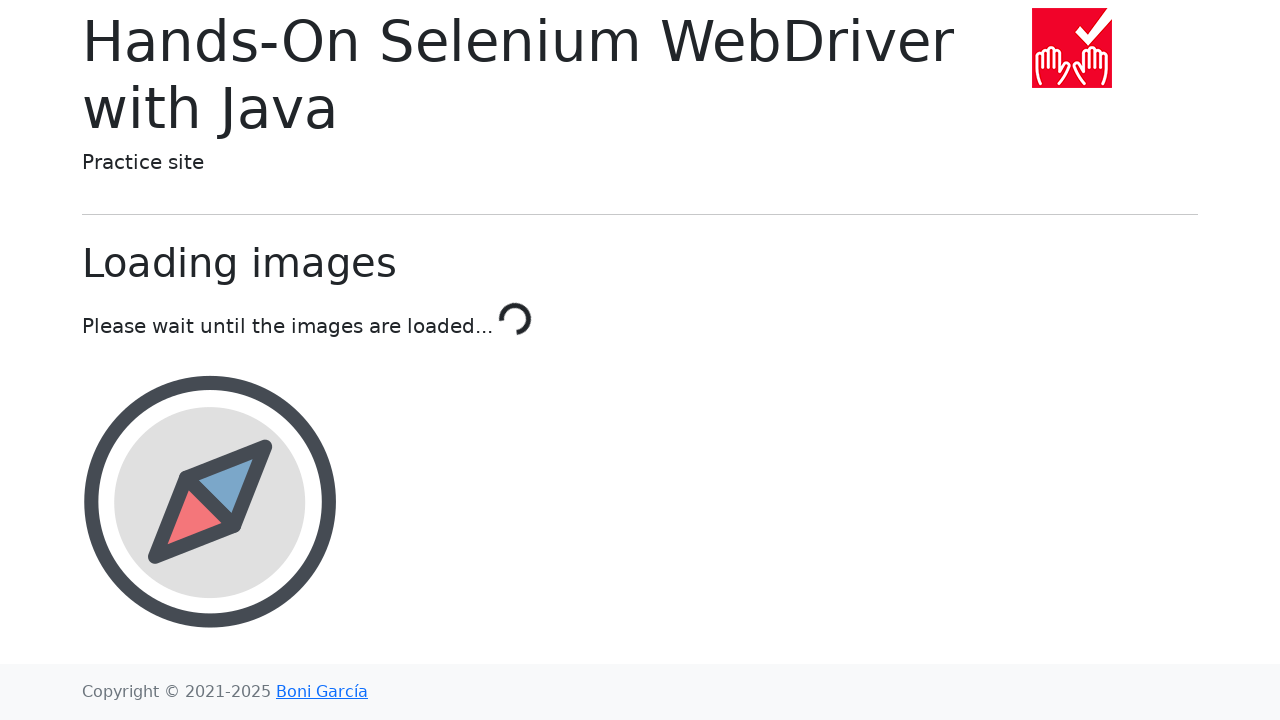

Waited for initial loading text 'Please wait until the images are loaded.' to appear
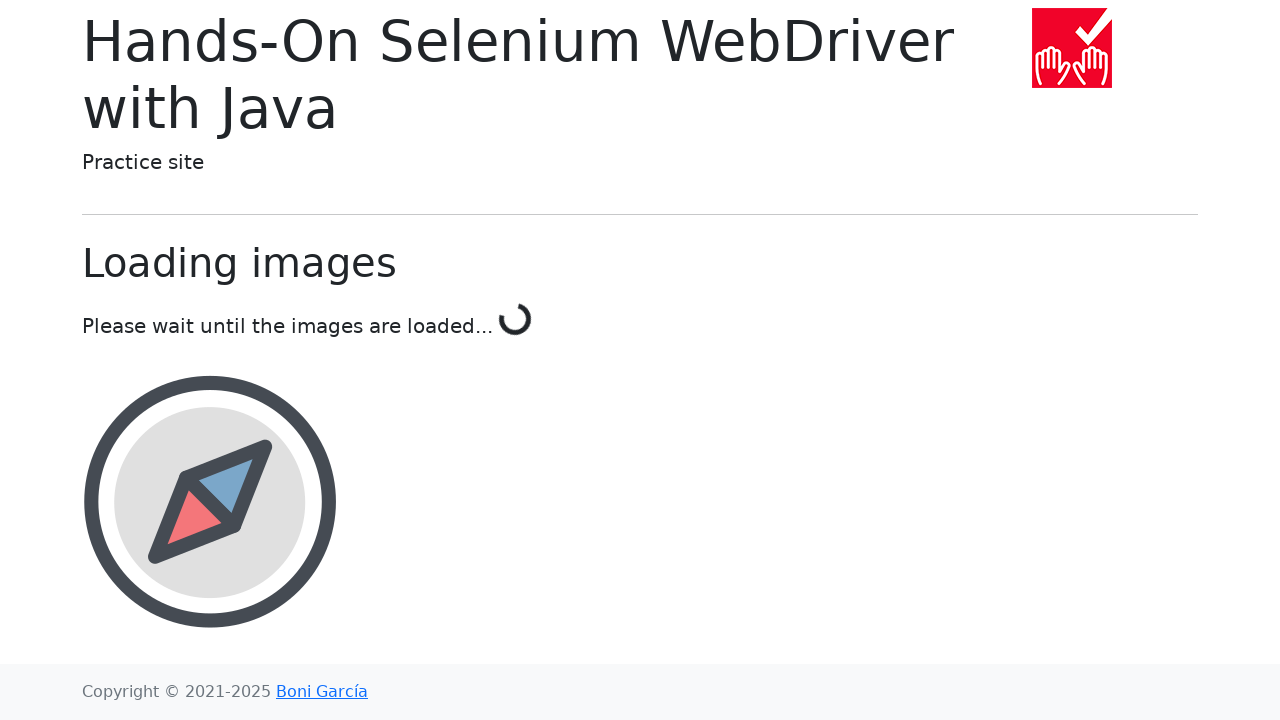

Waited for loading text to change to 'Done!' - images have finished loading
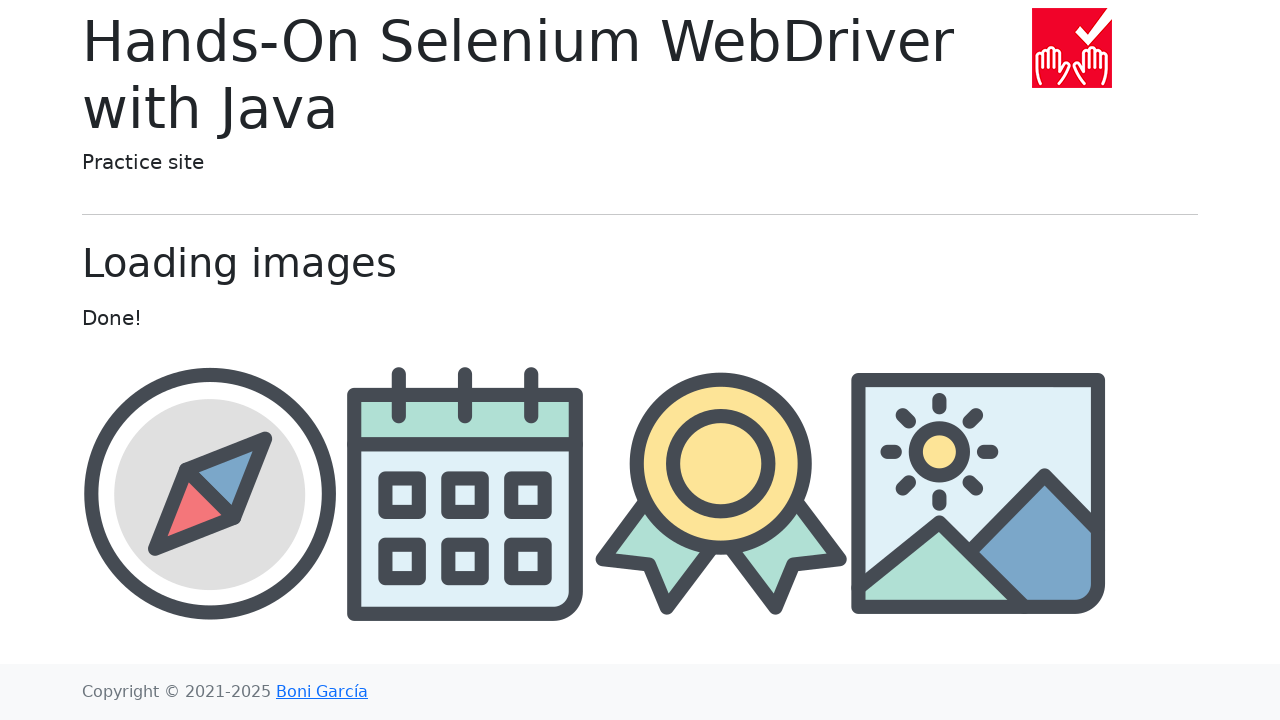

Award image found with src: img/award.png
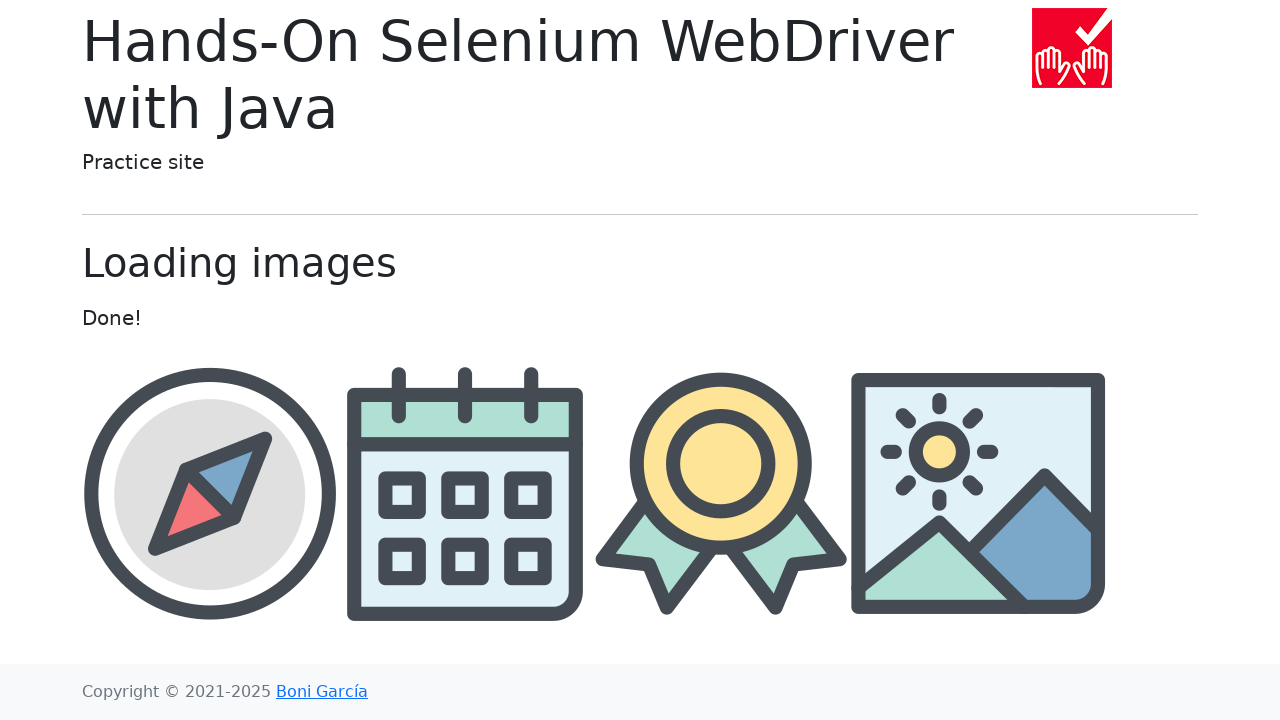

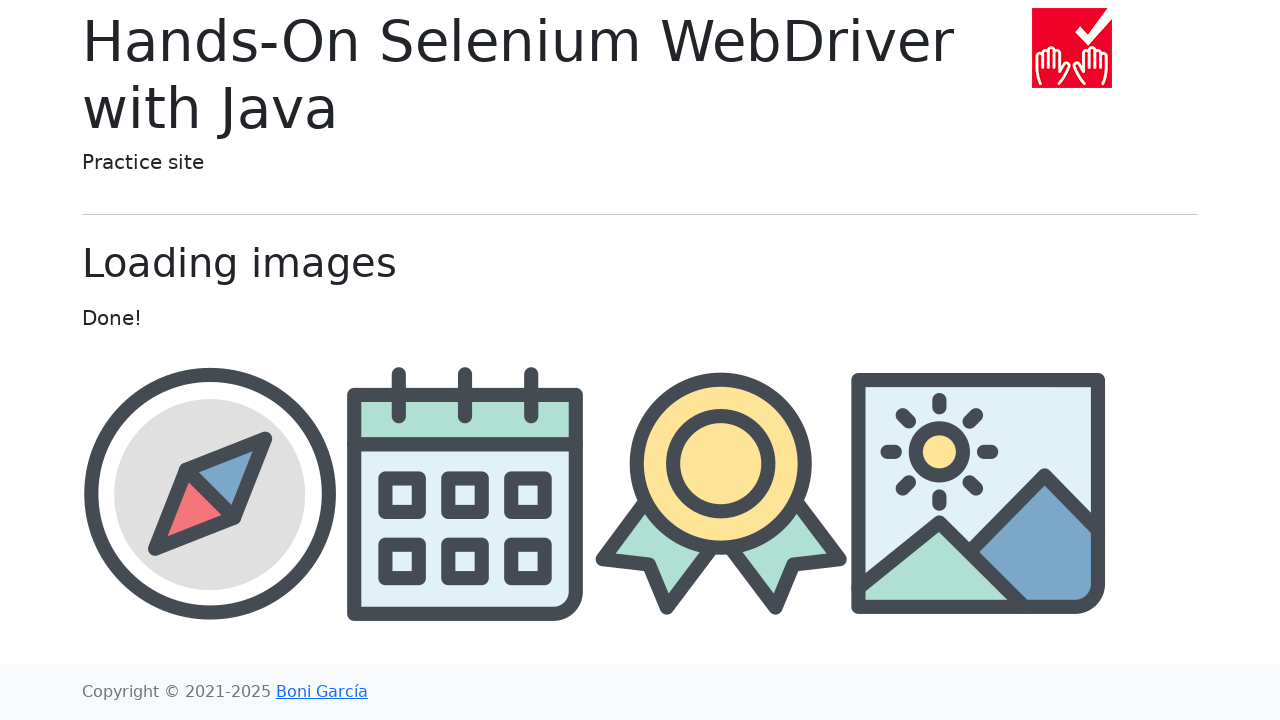